Tests drag and drop functionality on the jQuery UI Droppable demo page by dragging an element and dropping it onto a target drop zone within an iframe

Starting URL: https://jqueryui.com/droppable/

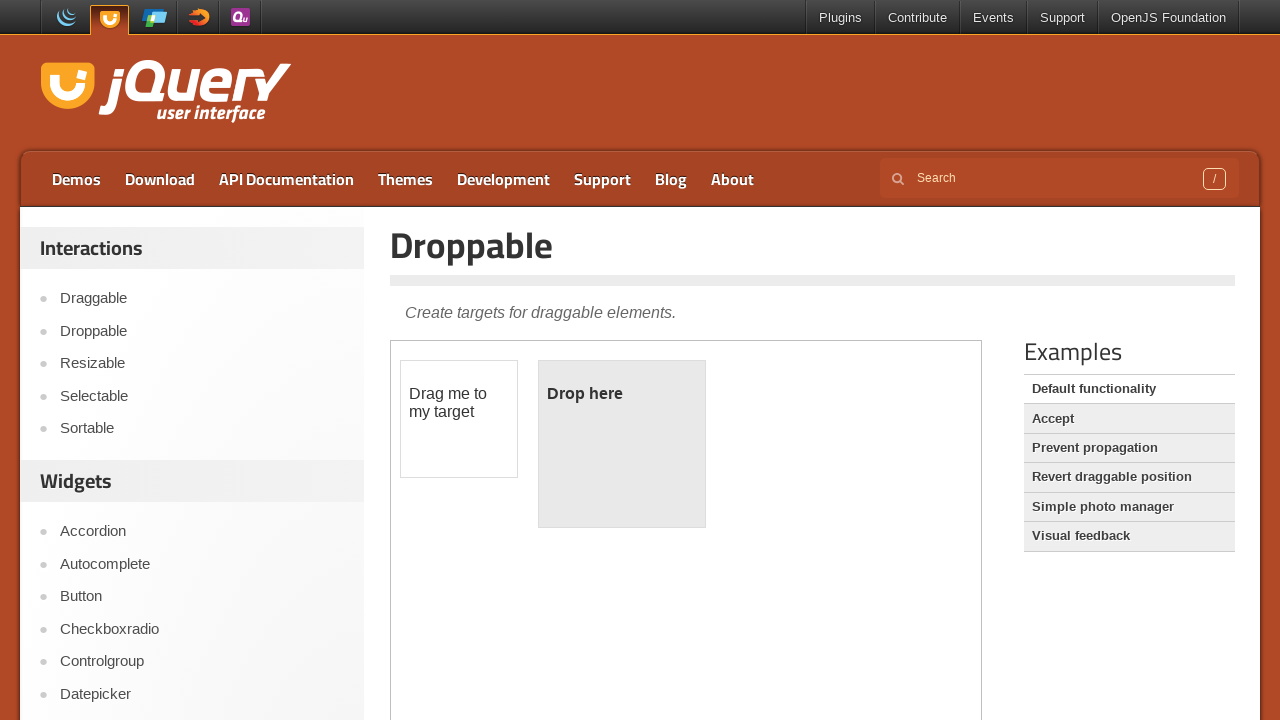

Navigated to jQuery UI Droppable demo page
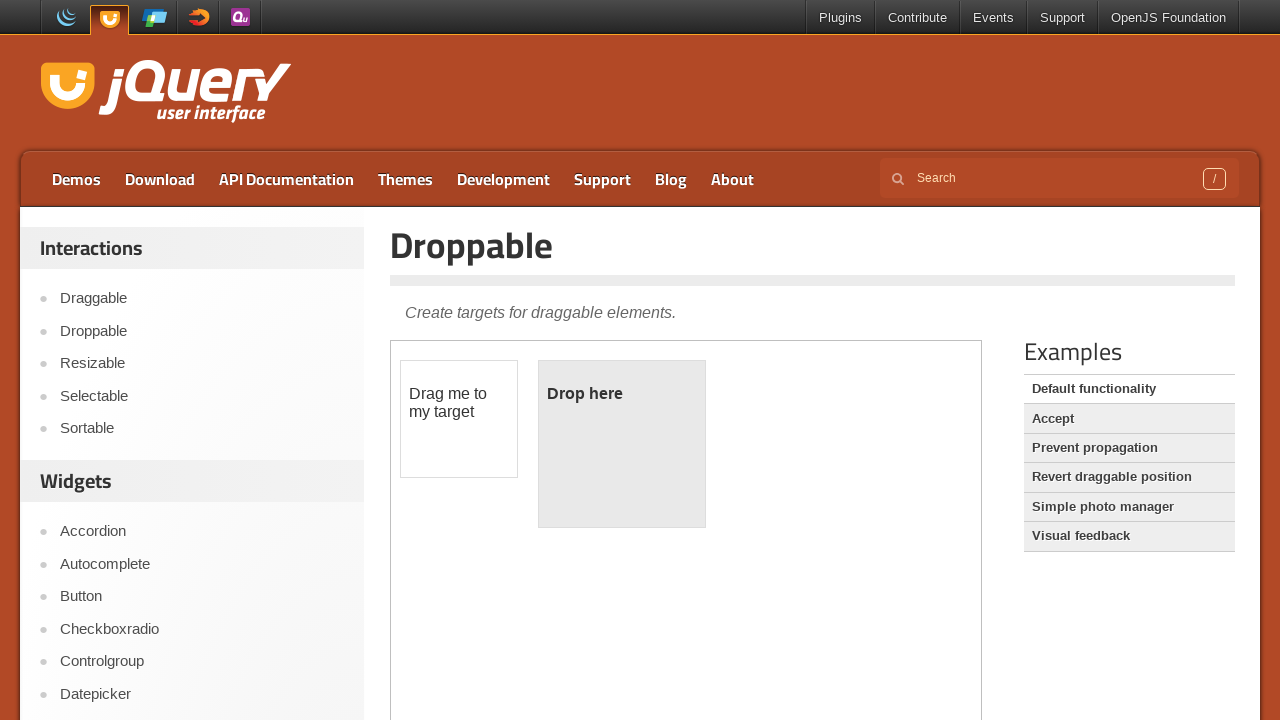

Located the demo iframe
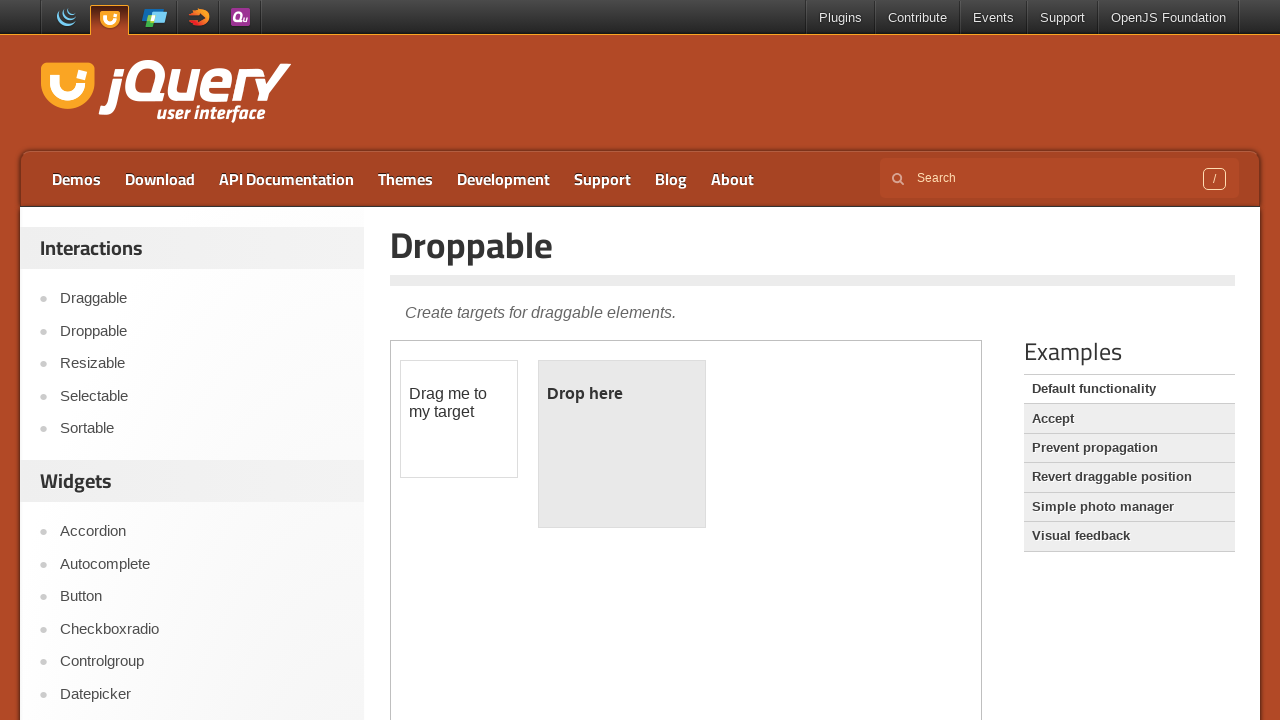

Draggable element became visible
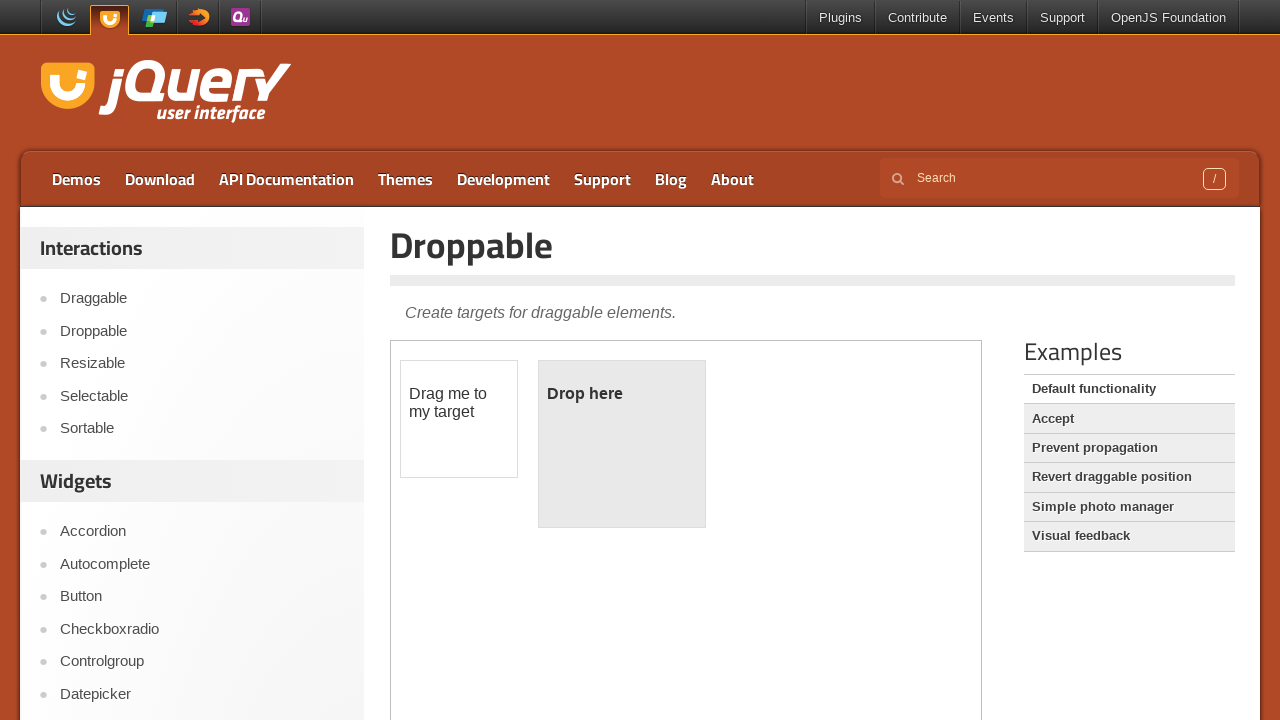

Droppable element became visible
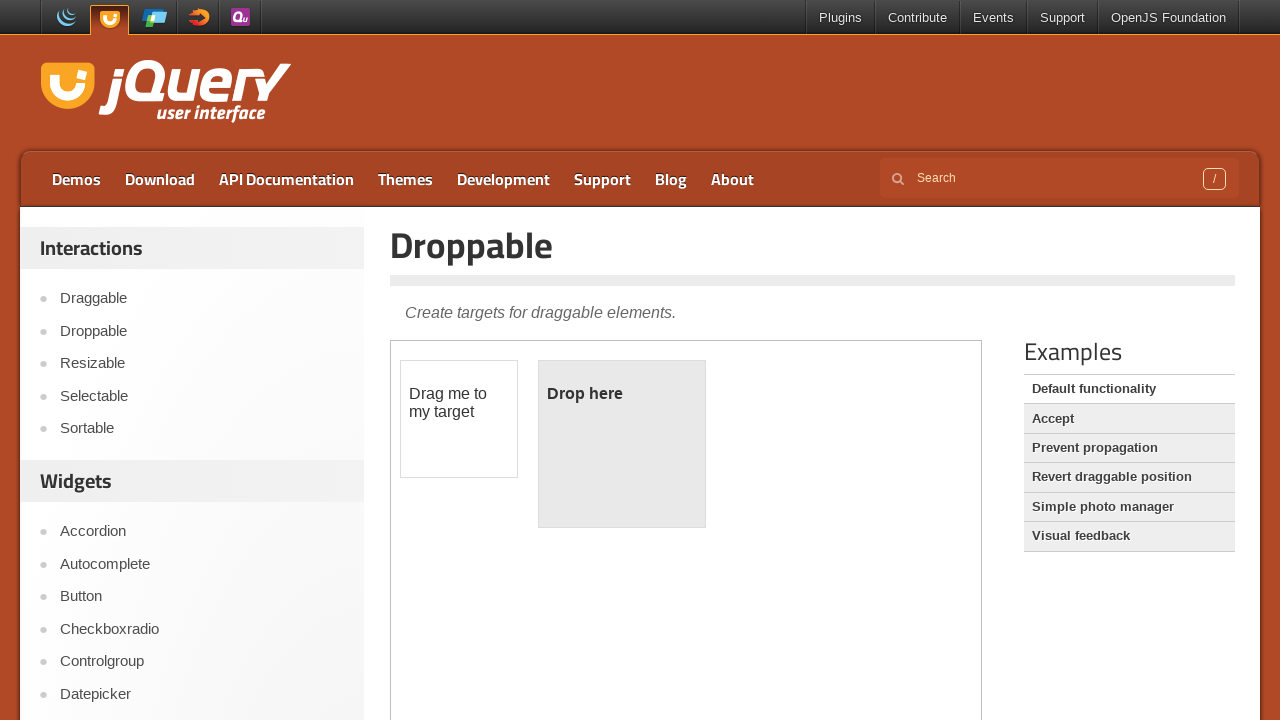

Dragged the draggable element and dropped it onto the droppable target at (622, 444)
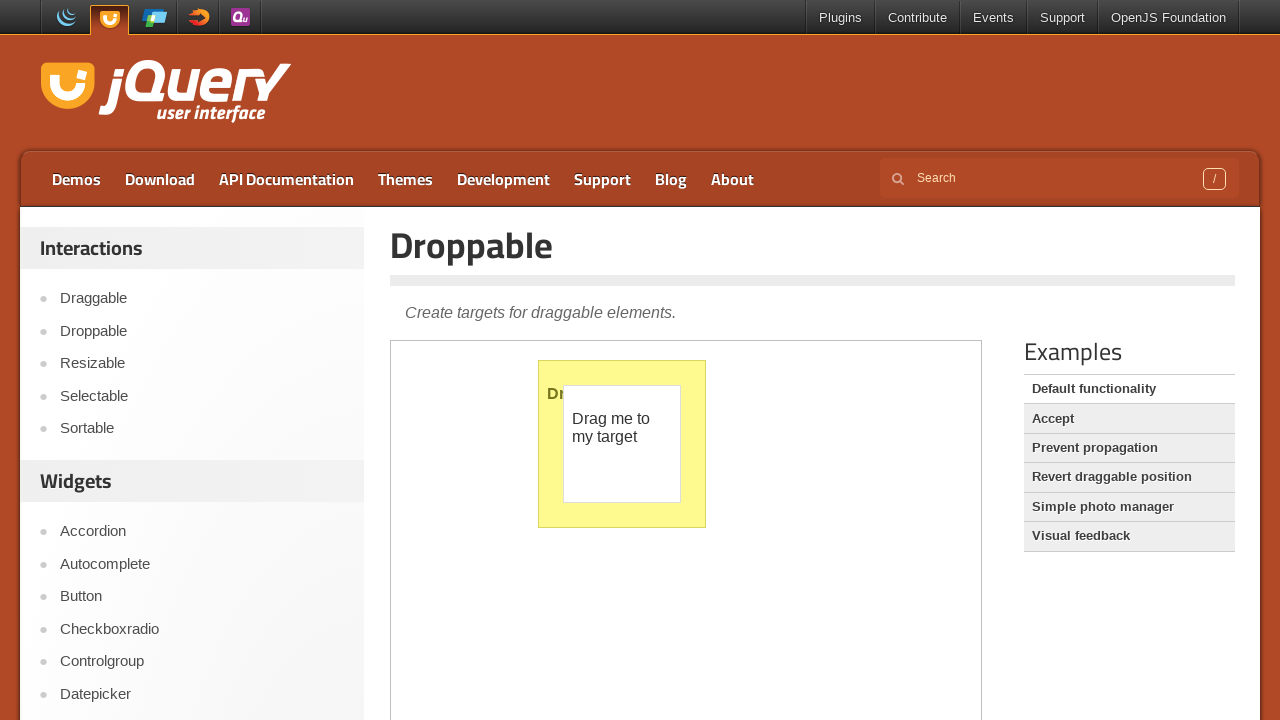

Drop was successful - droppable element now displays 'Dropped!' text
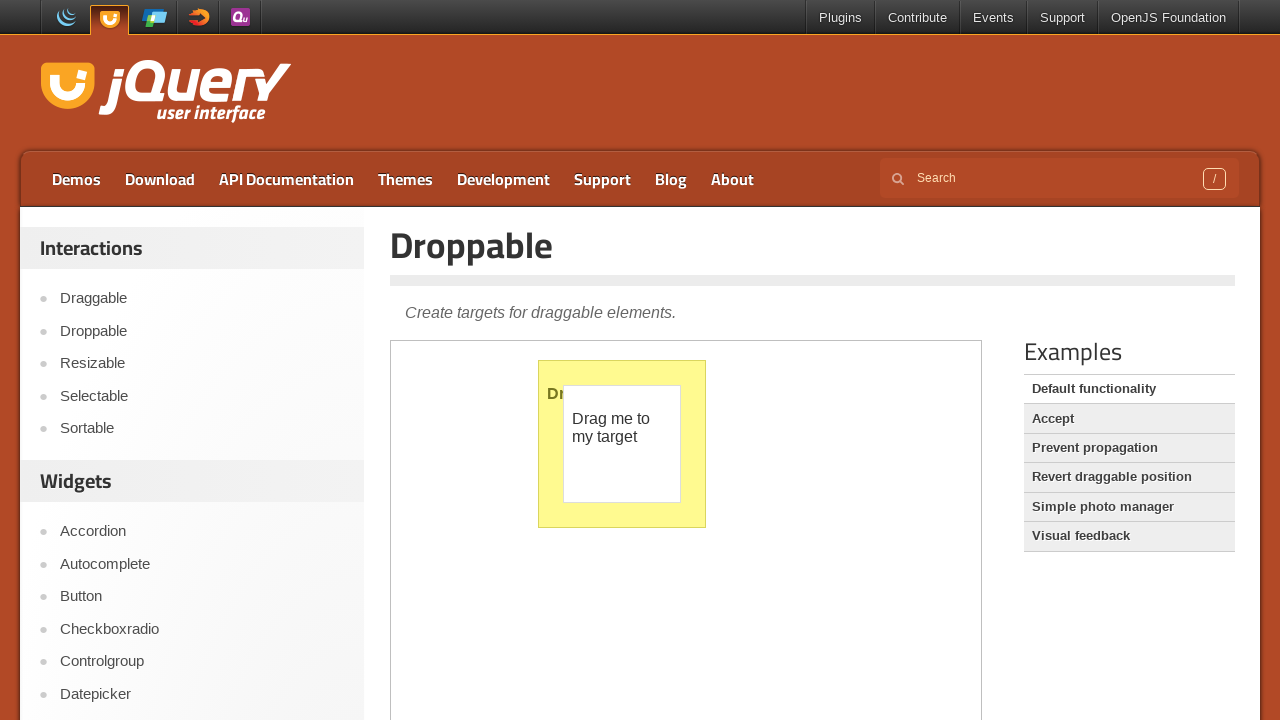

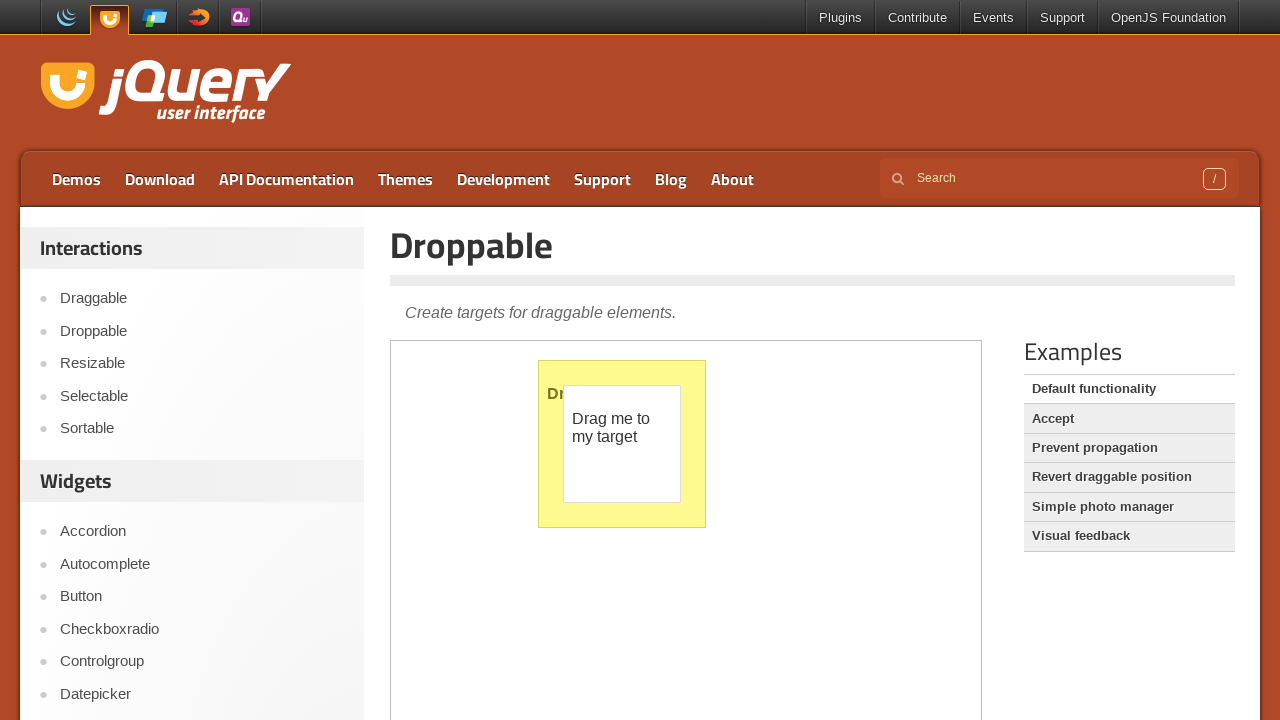